Tests switching between multiple browser windows by clicking a link that opens a new window and verifying the correct window titles

Starting URL: http://the-internet.herokuapp.com/windows

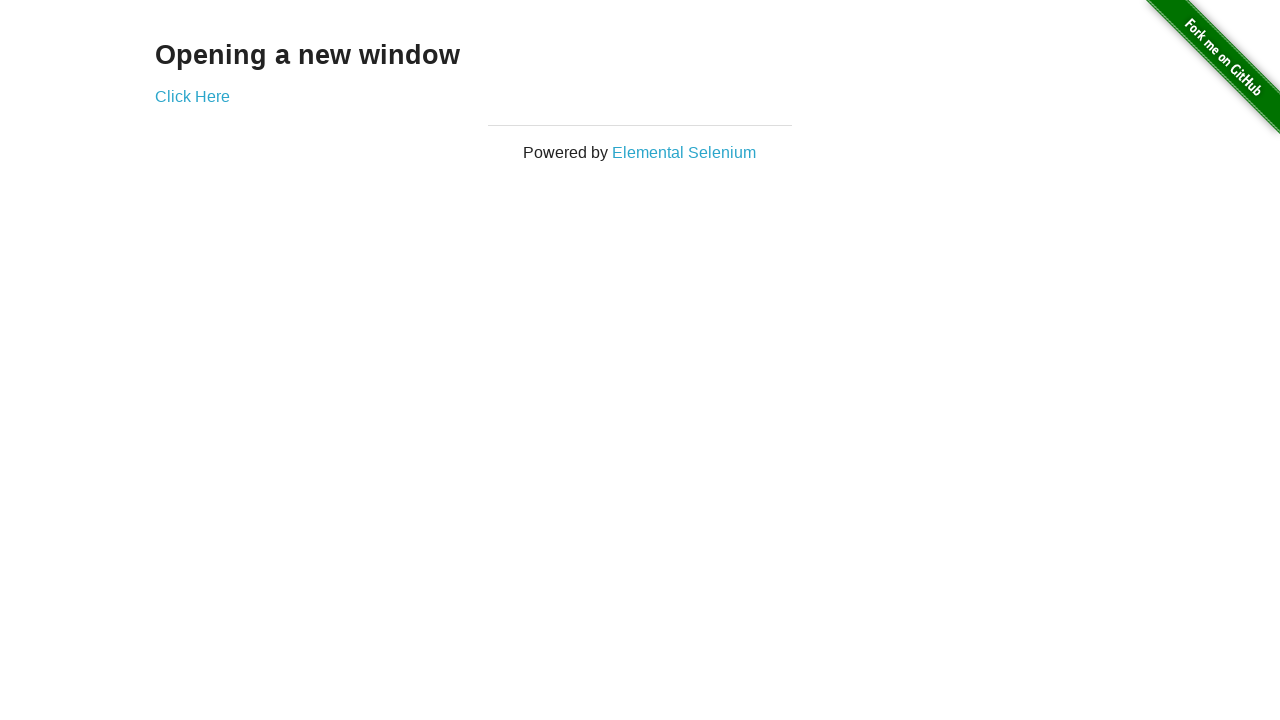

Clicked link that opens a new window at (192, 96) on .example a
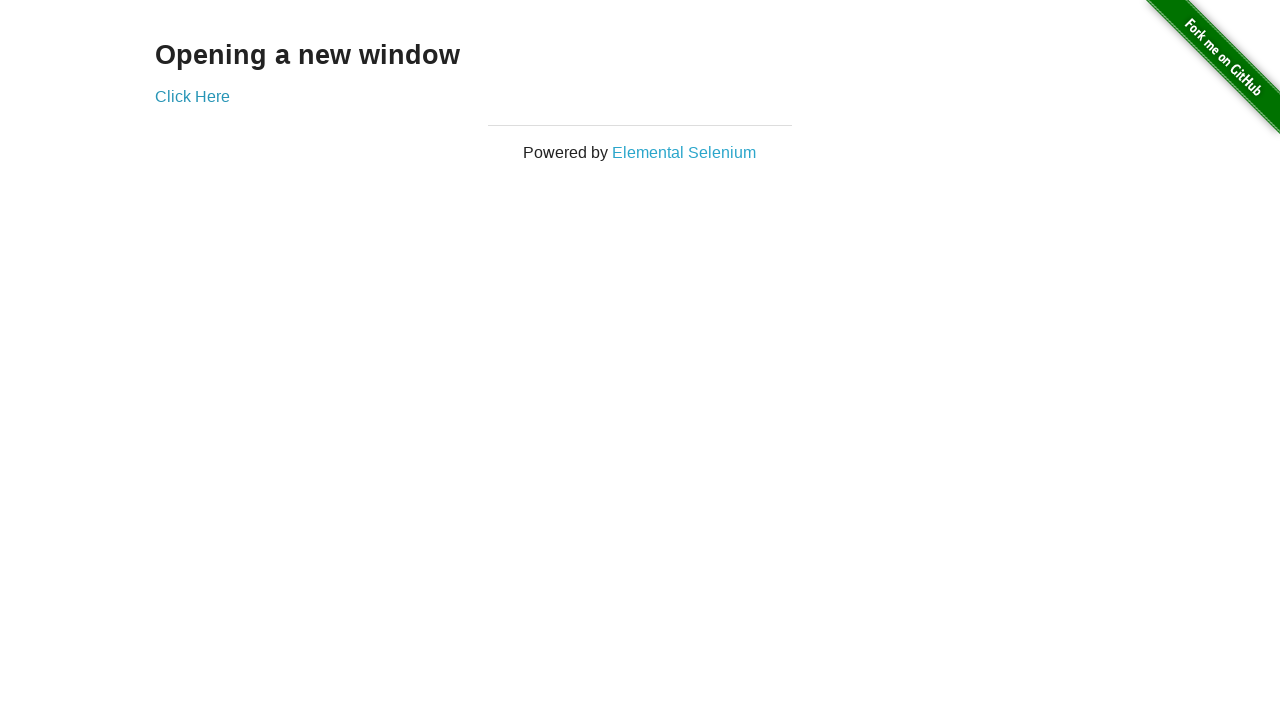

Verified original window title is not 'New Window'
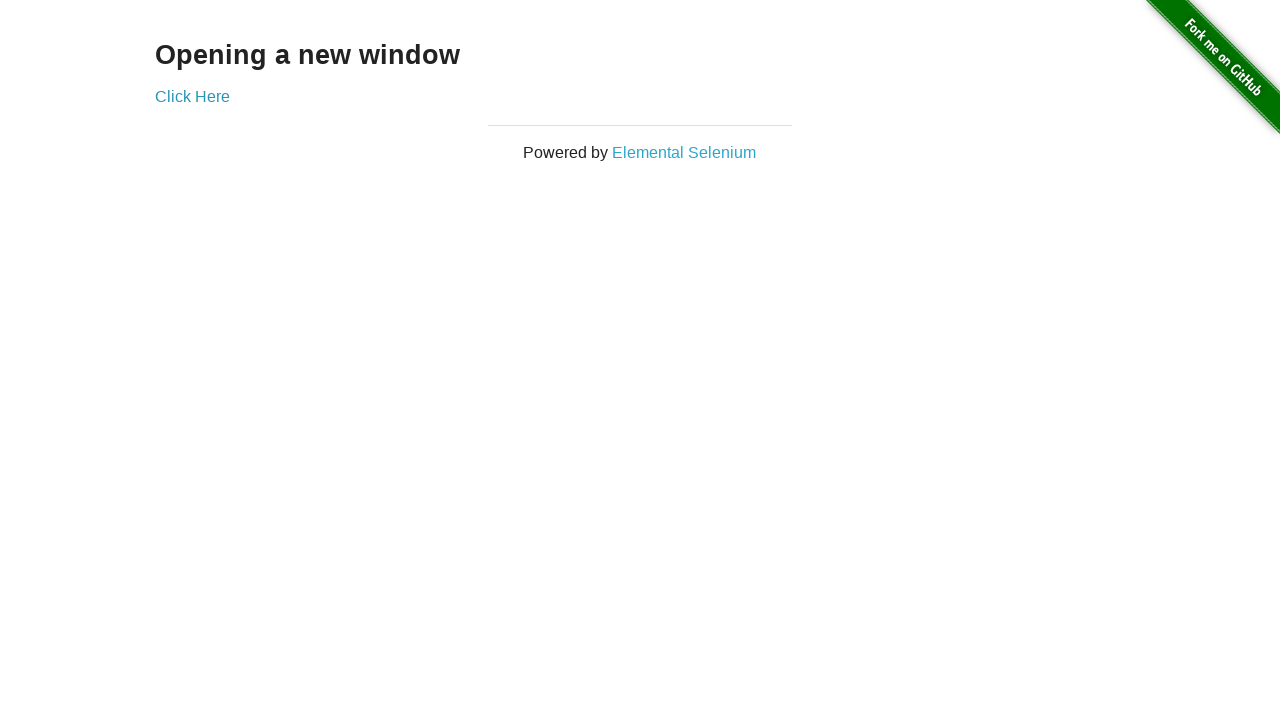

New window page load state completed
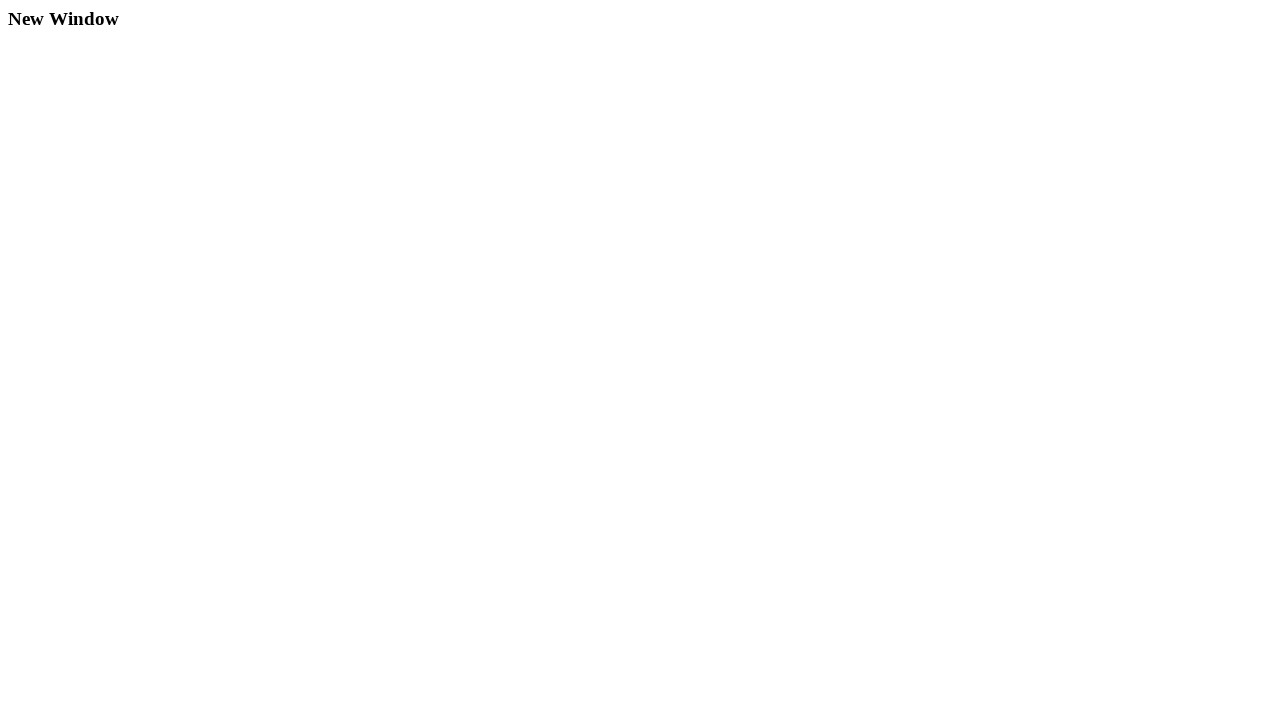

Verified new window title is 'New Window'
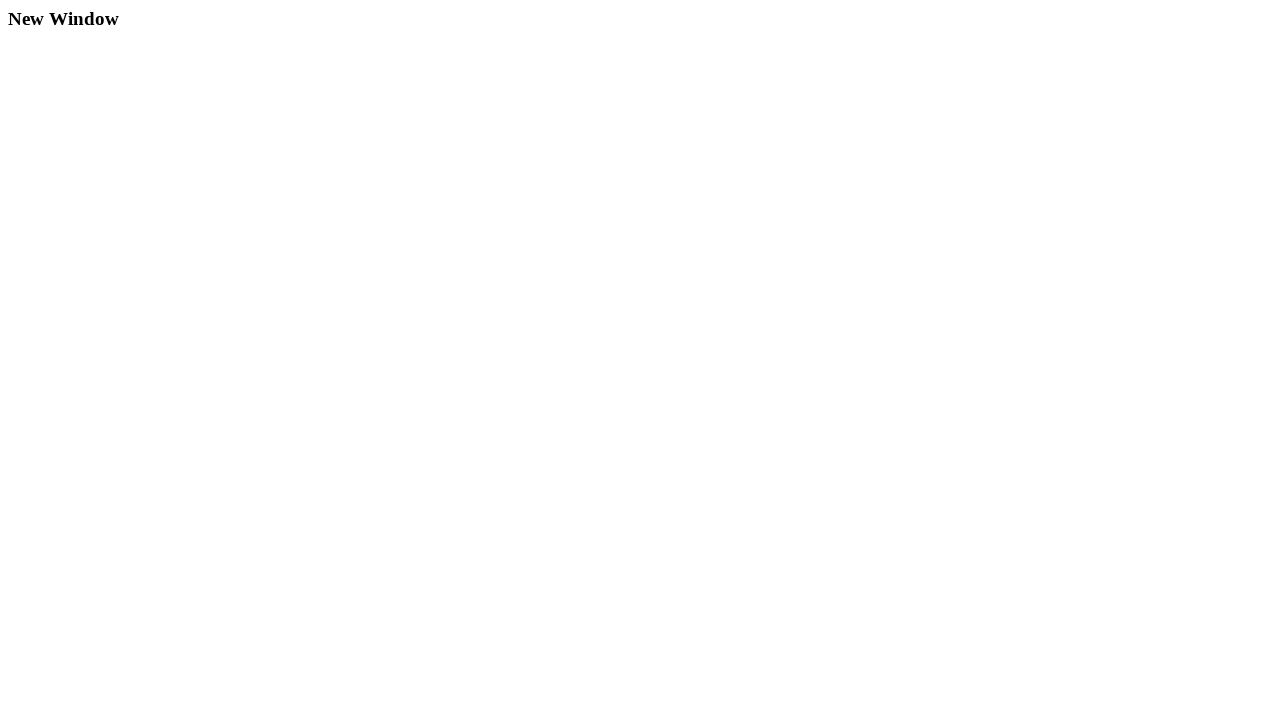

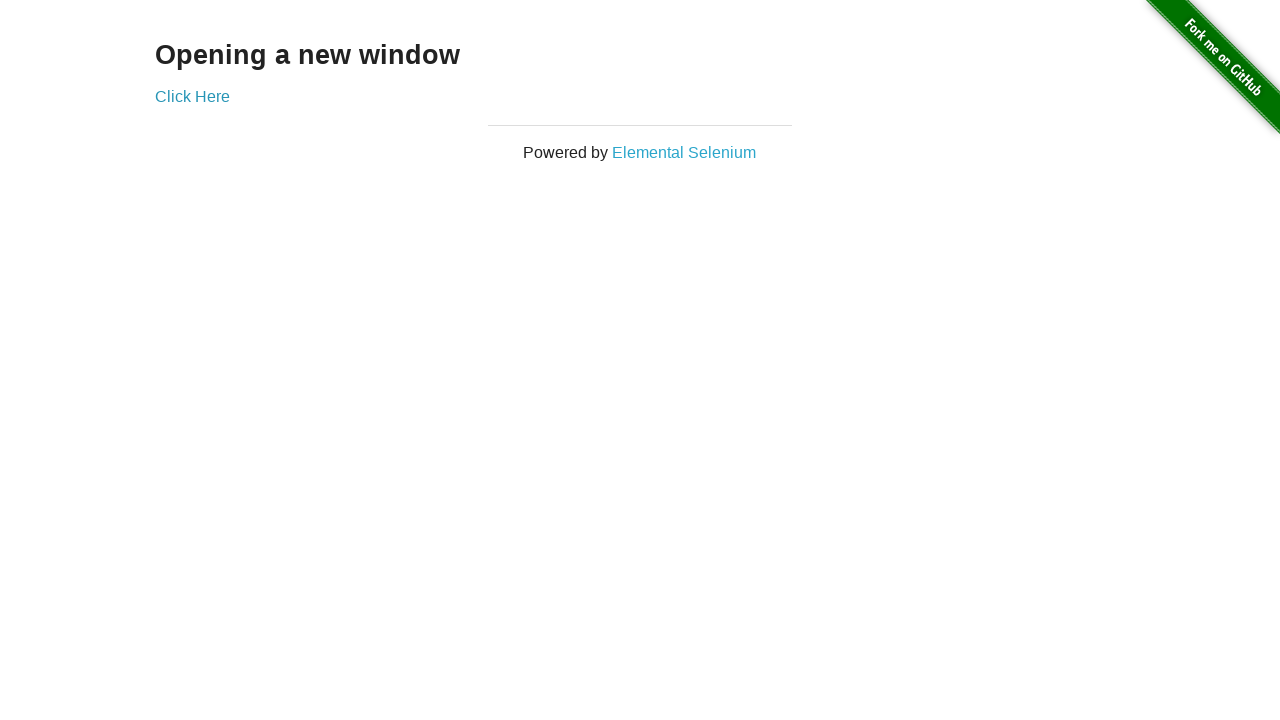